Tests keyboard key press functionality by sending SPACE key to an element and TAB key via ActionChains, then verifying the displayed result text shows which key was pressed.

Starting URL: http://the-internet.herokuapp.com/key_presses

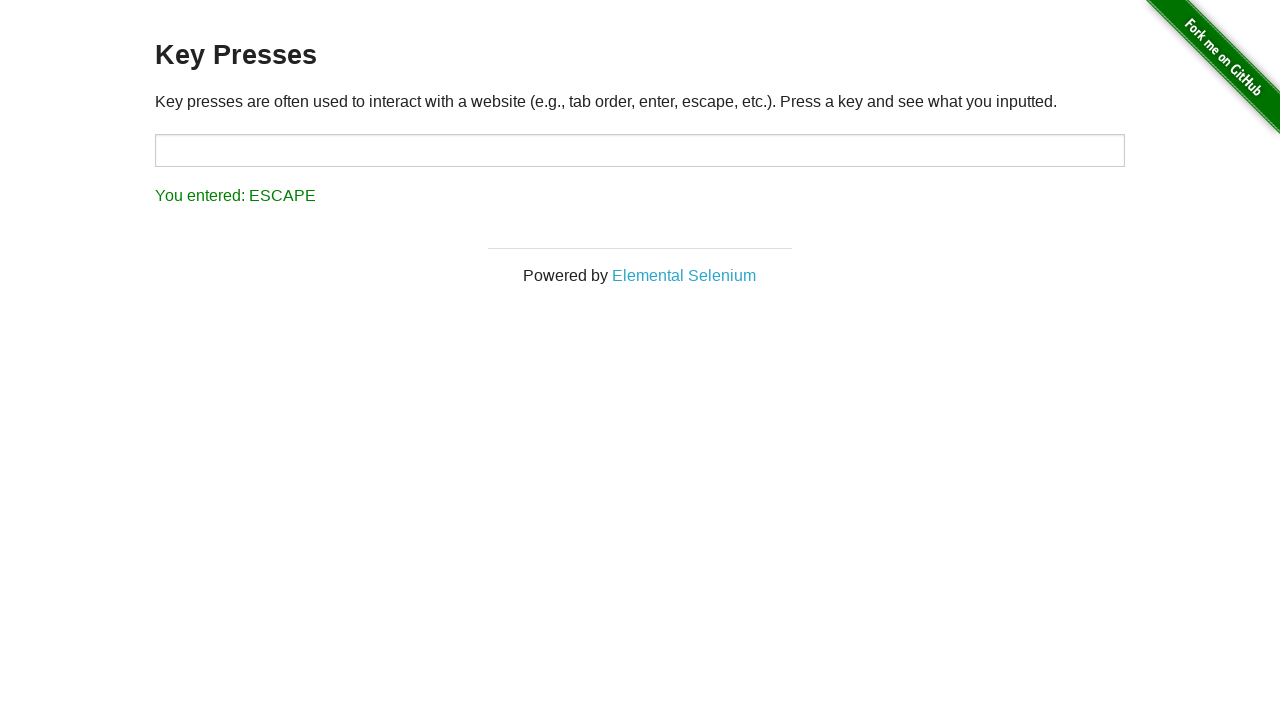

Sent SPACE key to example element on .example
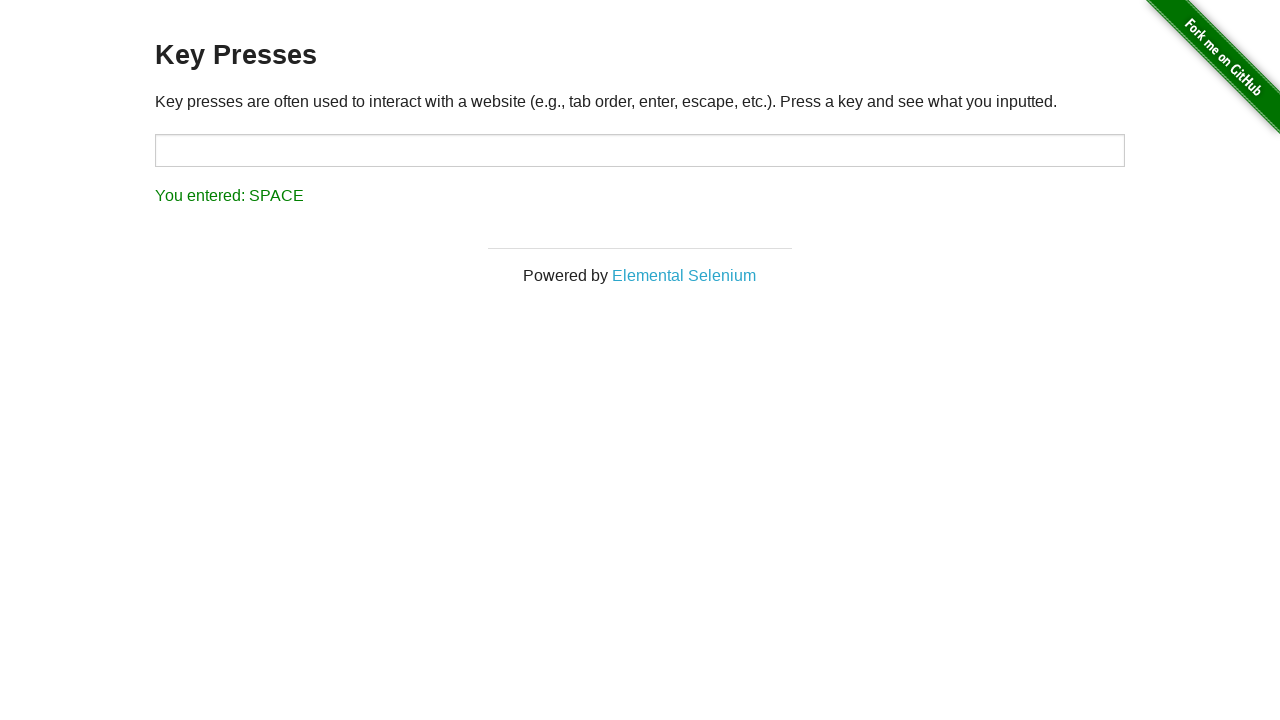

Result element loaded
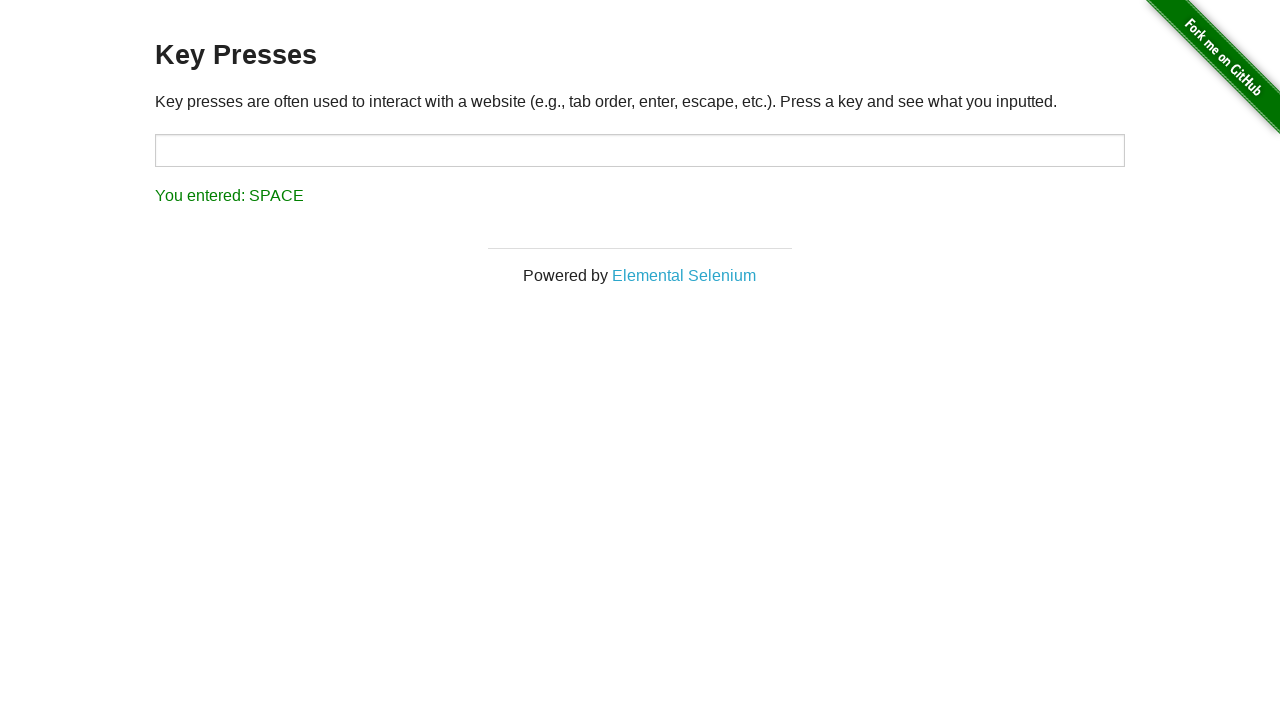

Verified result shows SPACE key was entered
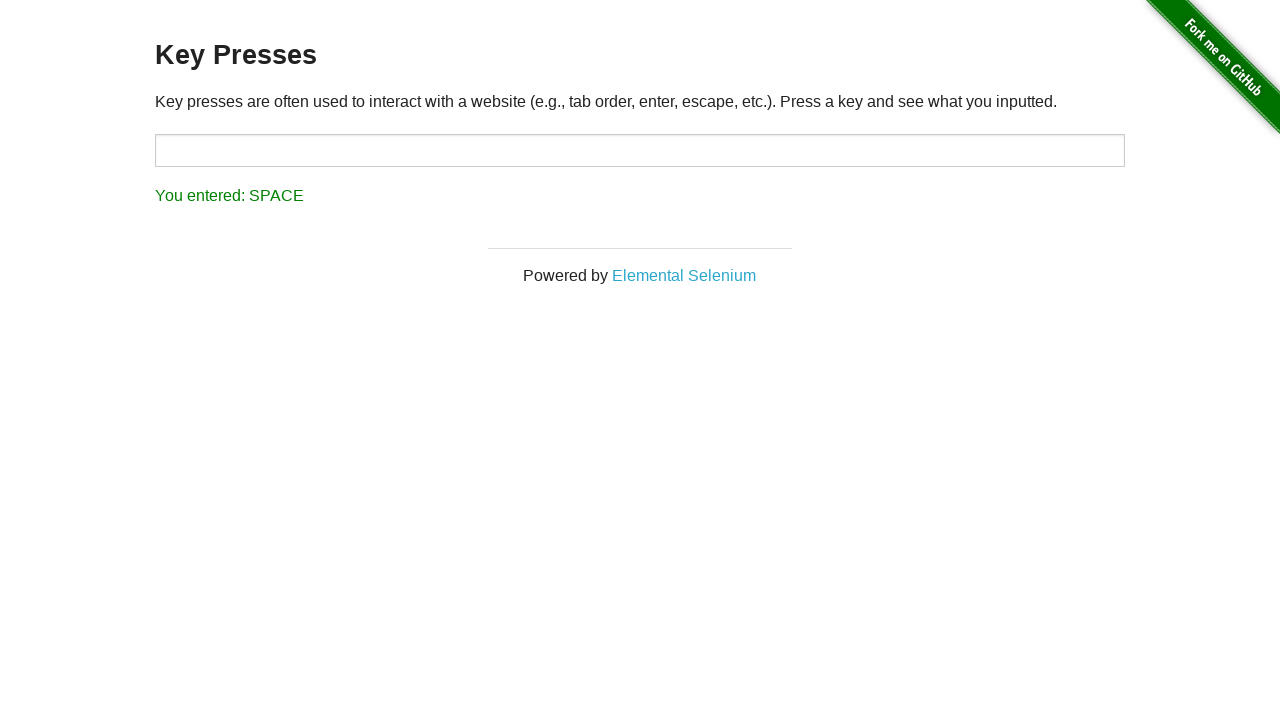

Sent TAB key to currently focused element
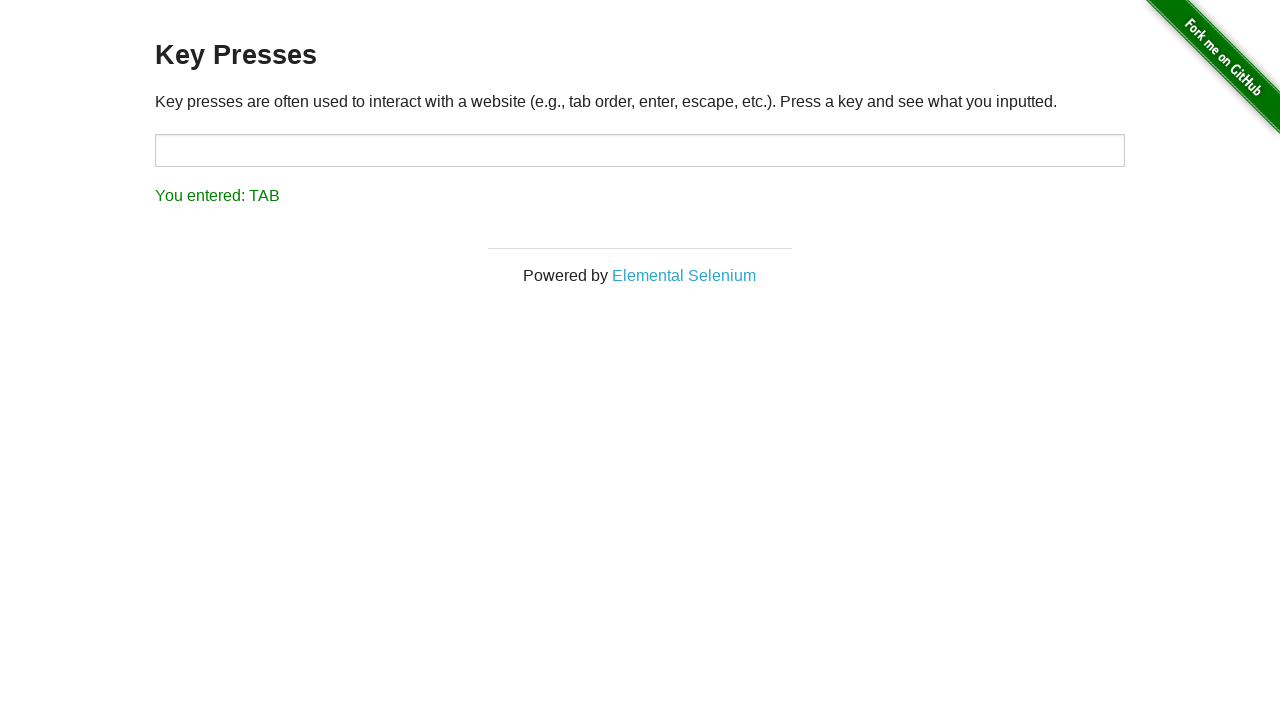

Verified result shows TAB key was entered
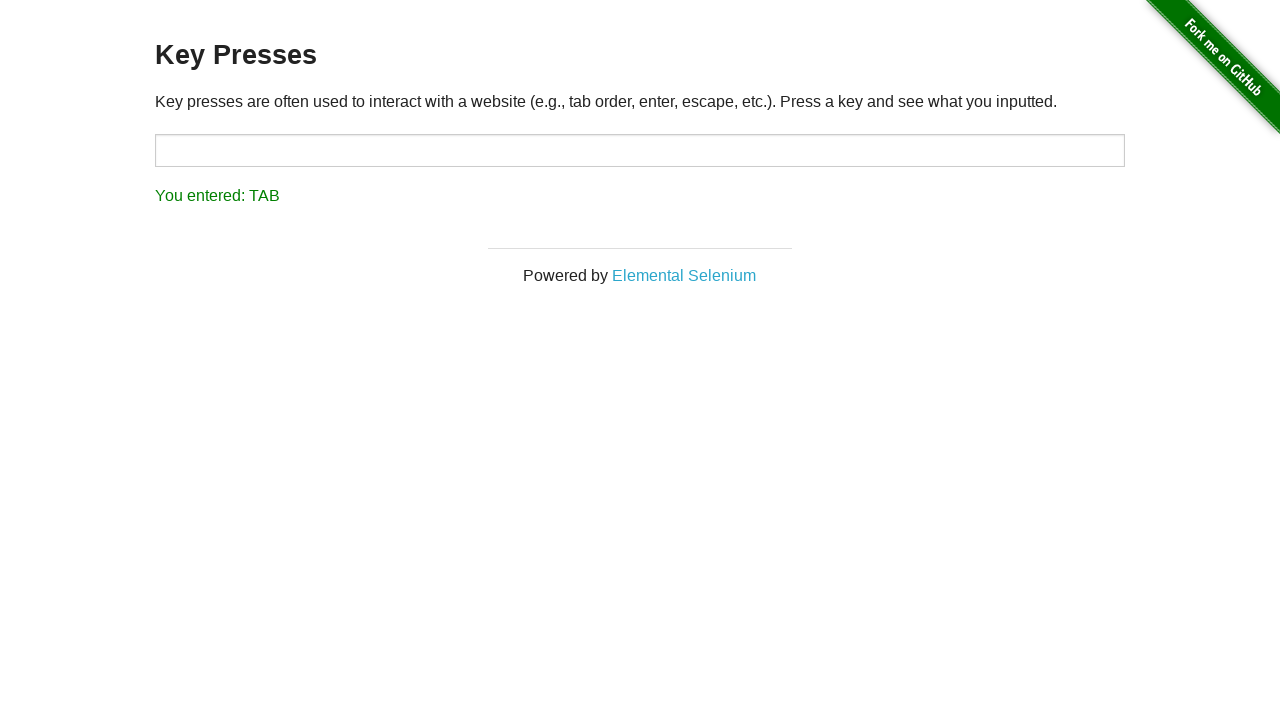

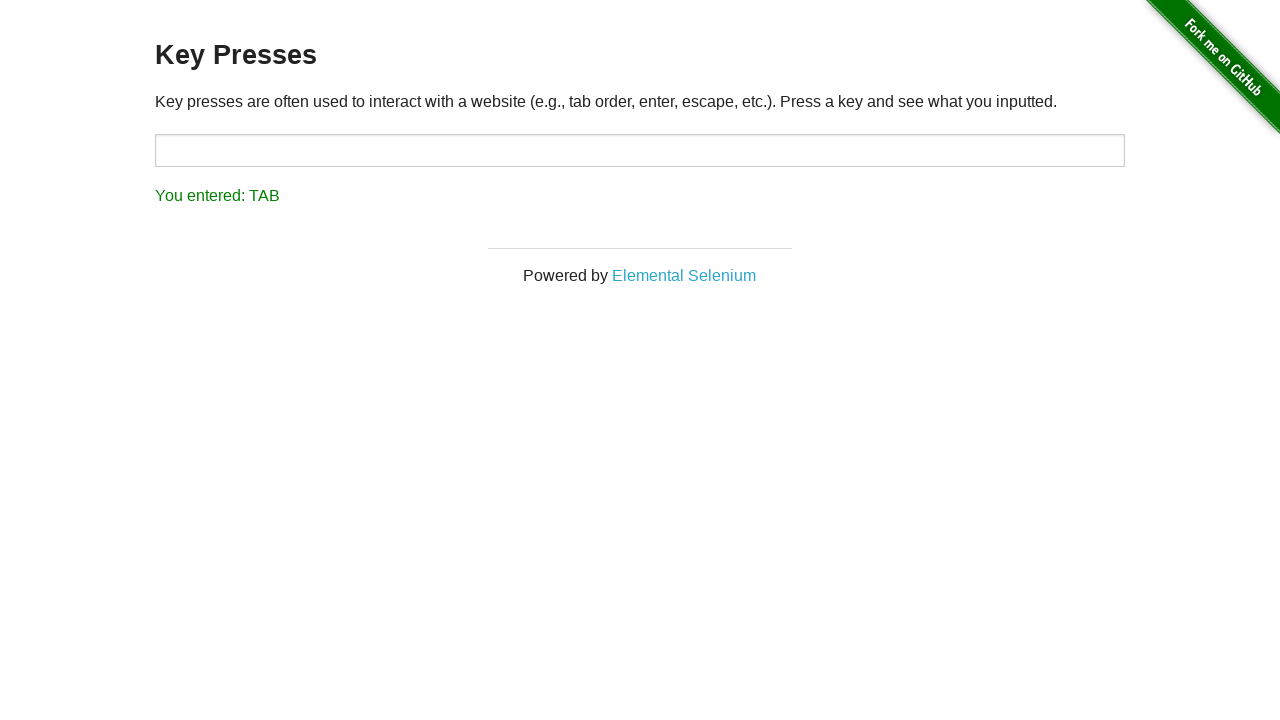